Tests drag and drop functionality on jQuery UI demo page by dragging an element and performing click-and-hold drag operations

Starting URL: https://jqueryui.com/droppable/

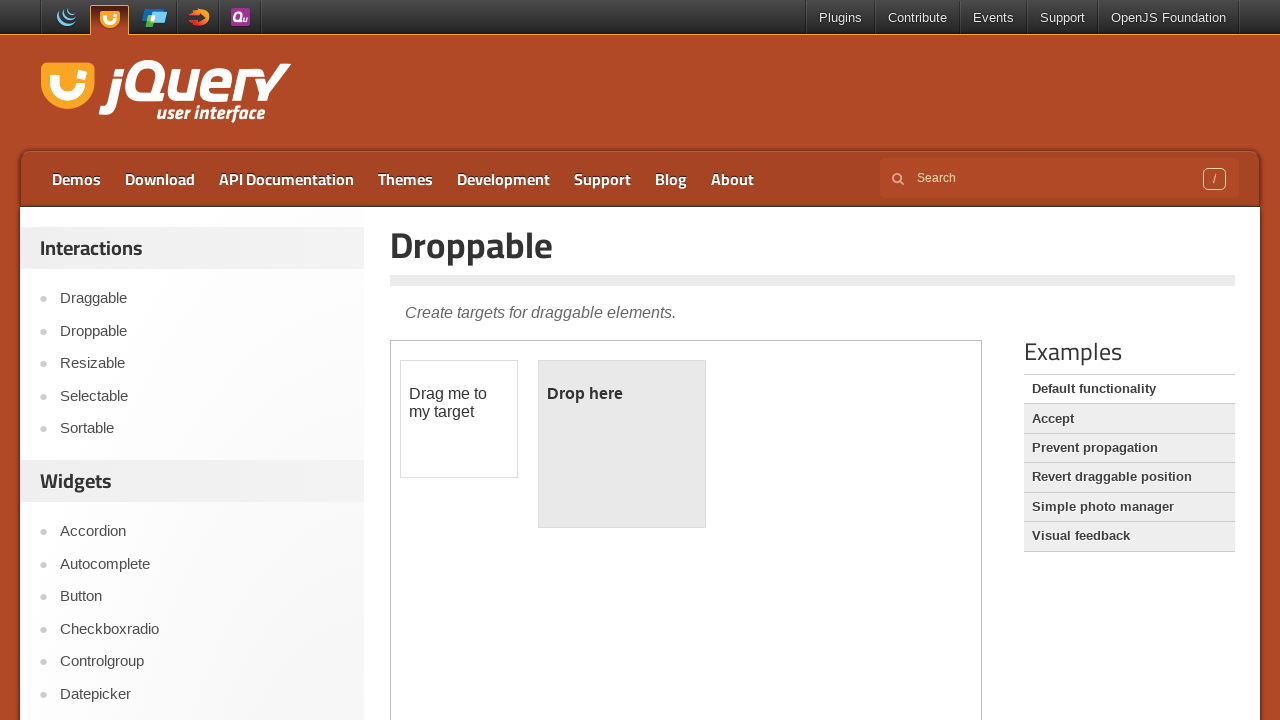

Selected first iframe containing drag and drop elements
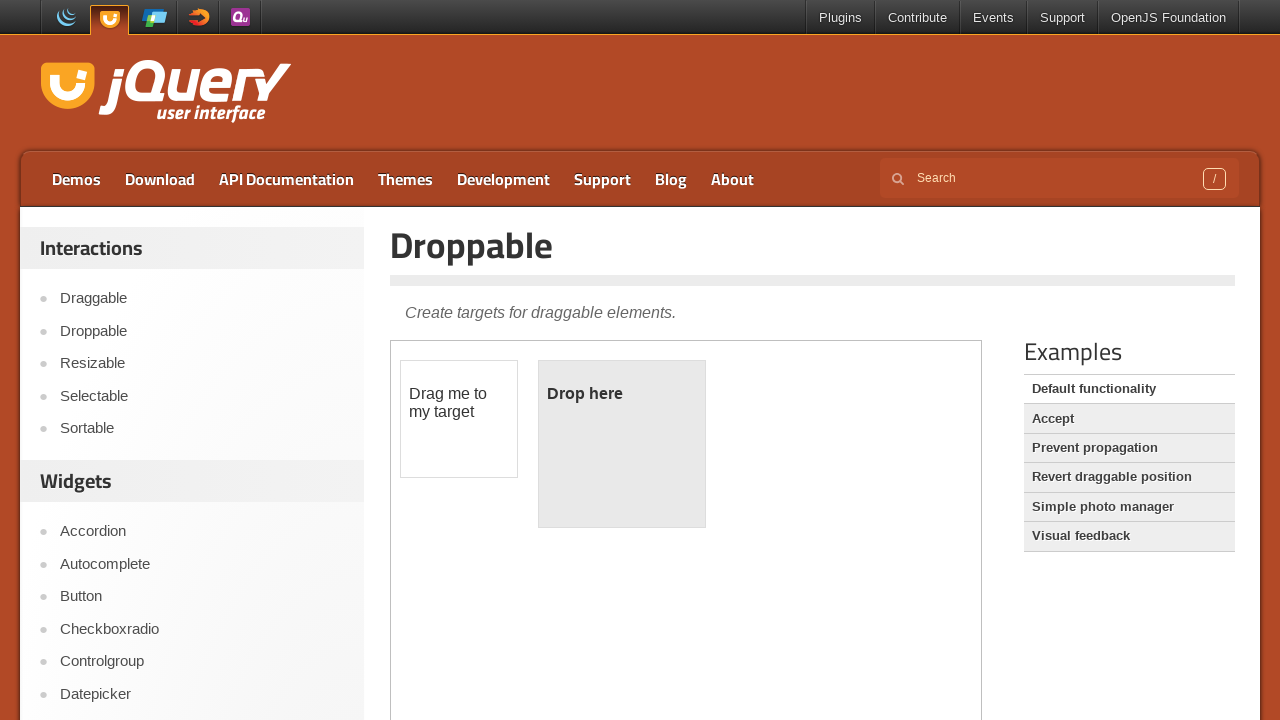

Located draggable element with ID 'draggable'
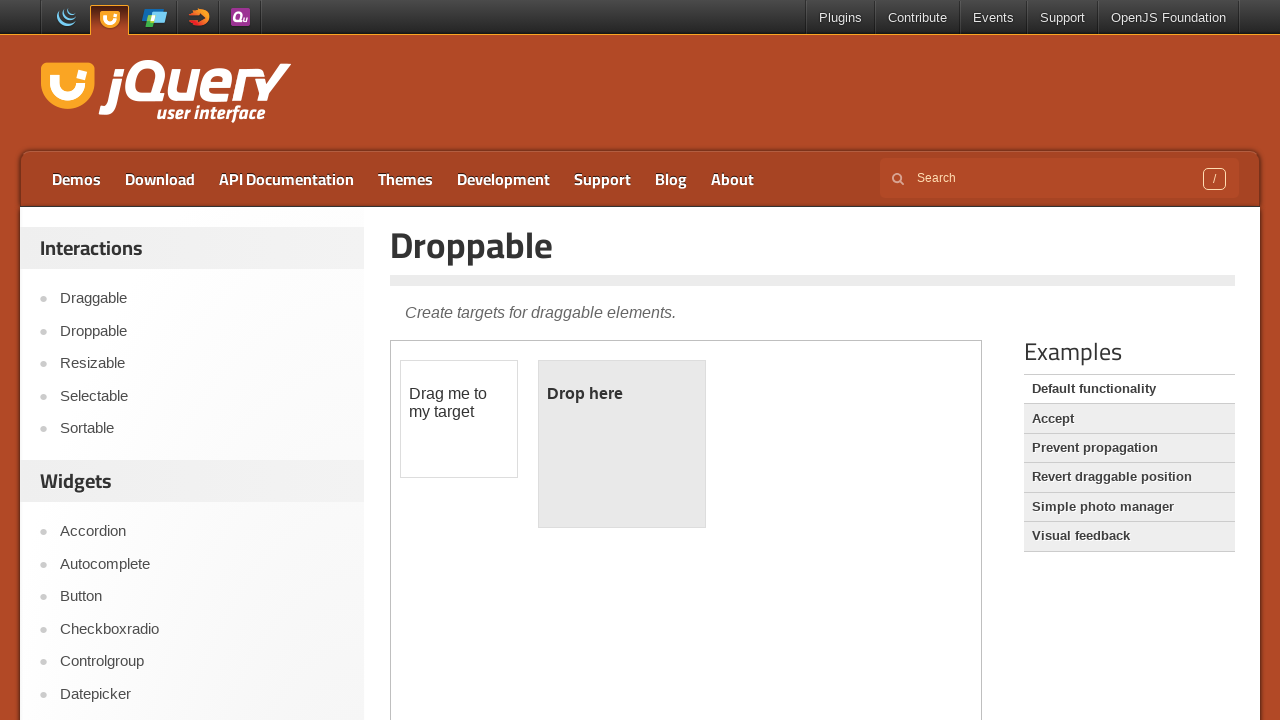

Located droppable element with ID 'droppable'
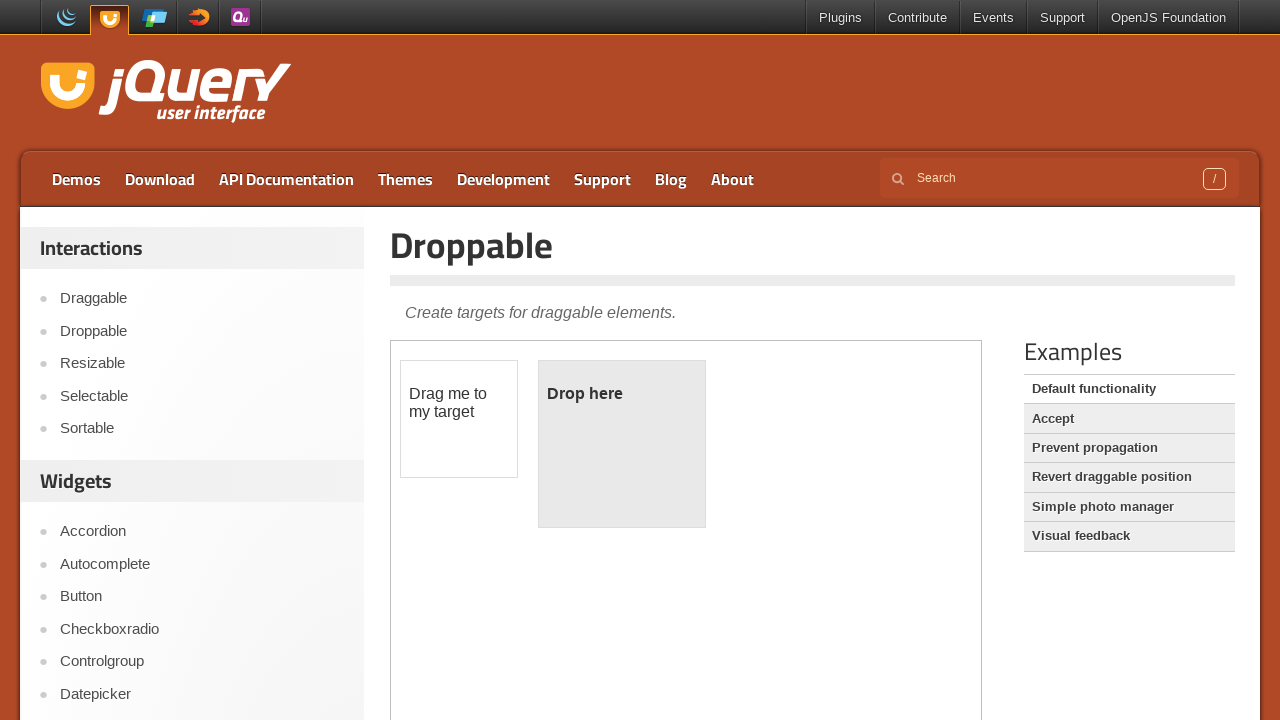

Dragged draggable element to droppable element using drag_to method at (639, 421)
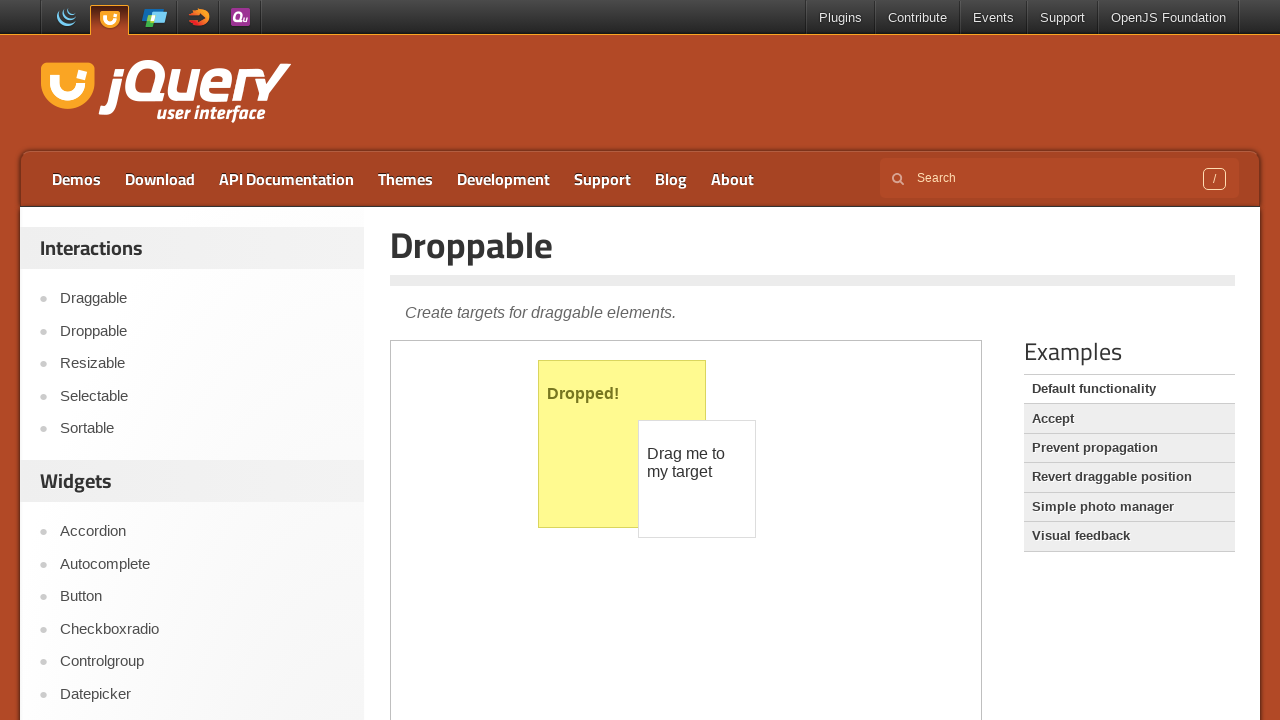

Hovered over draggable element at (697, 479) on iframe >> nth=0 >> internal:control=enter-frame >> #draggable
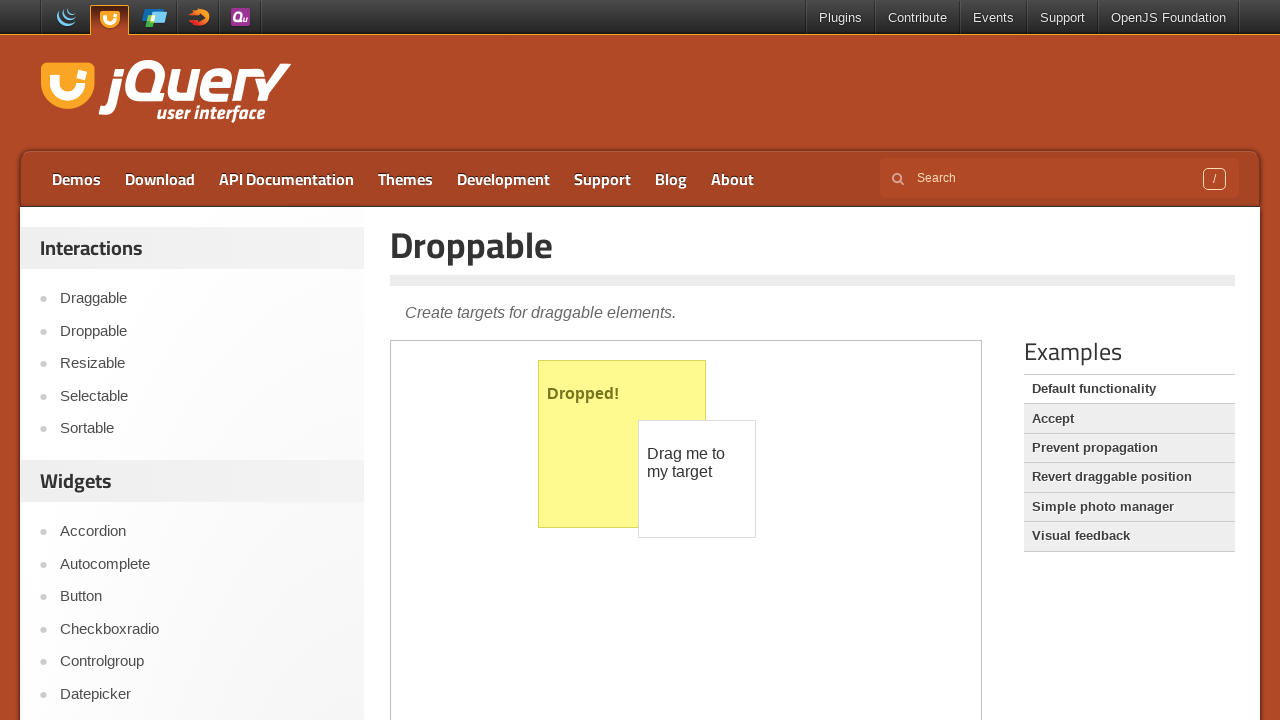

Pressed mouse button down on draggable element at (697, 479)
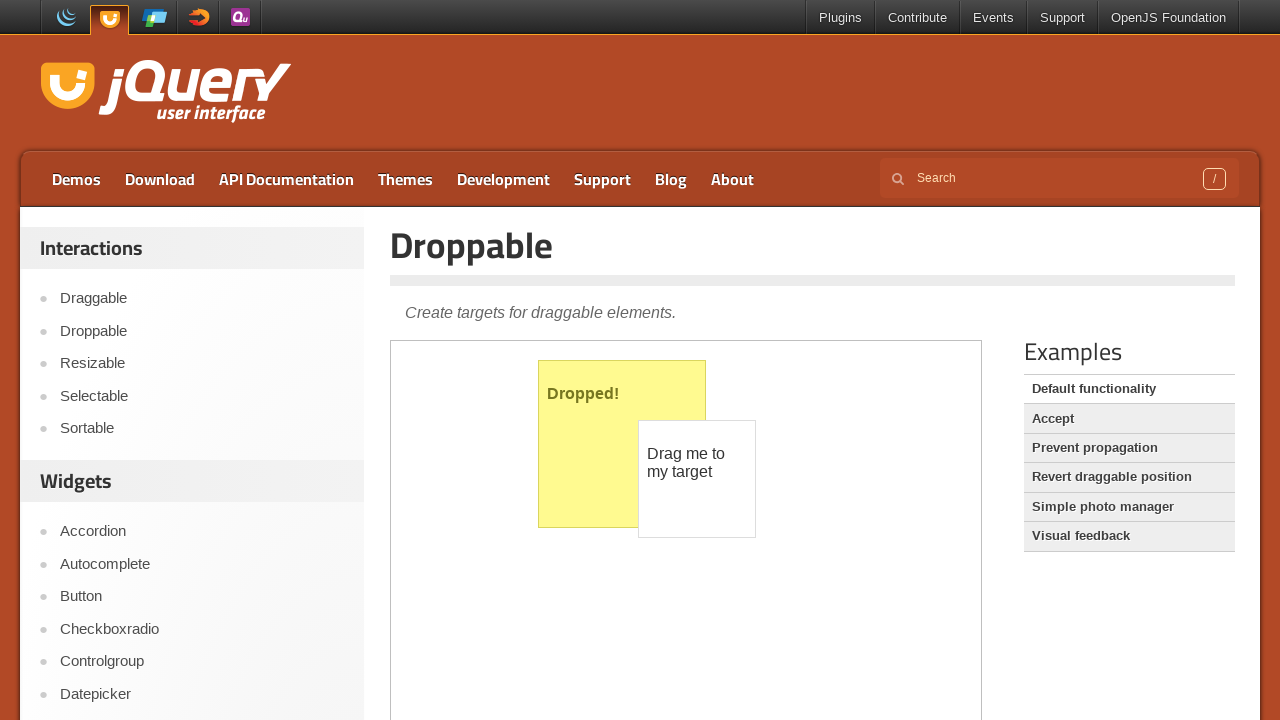

Moved mouse to position (100, 60) in 10 steps for drag operation at (100, 60)
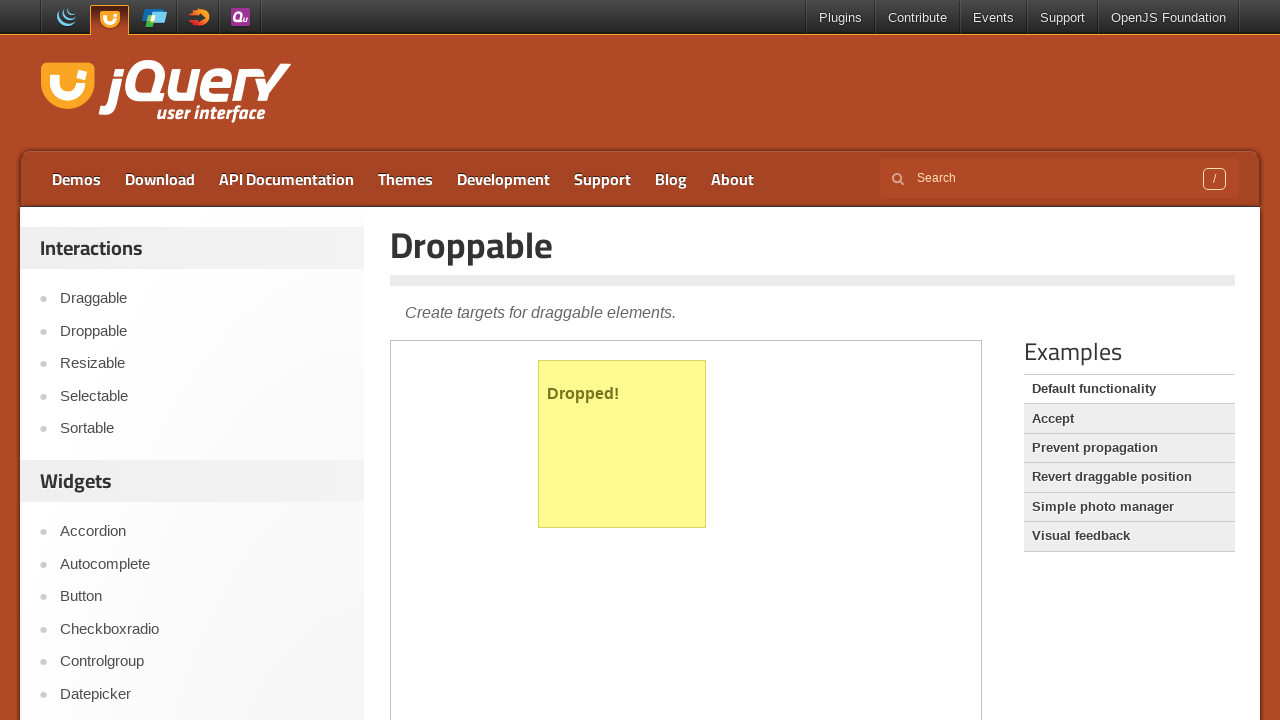

Released mouse button to complete drag and drop operation at (100, 60)
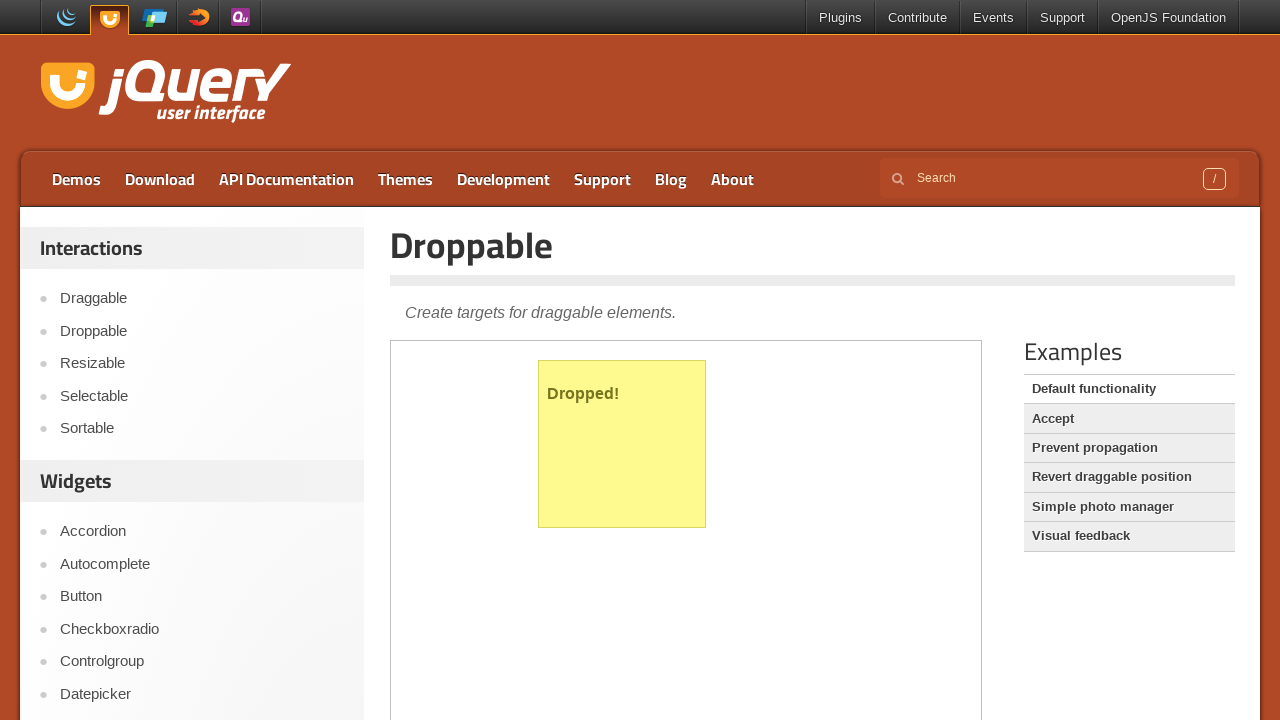

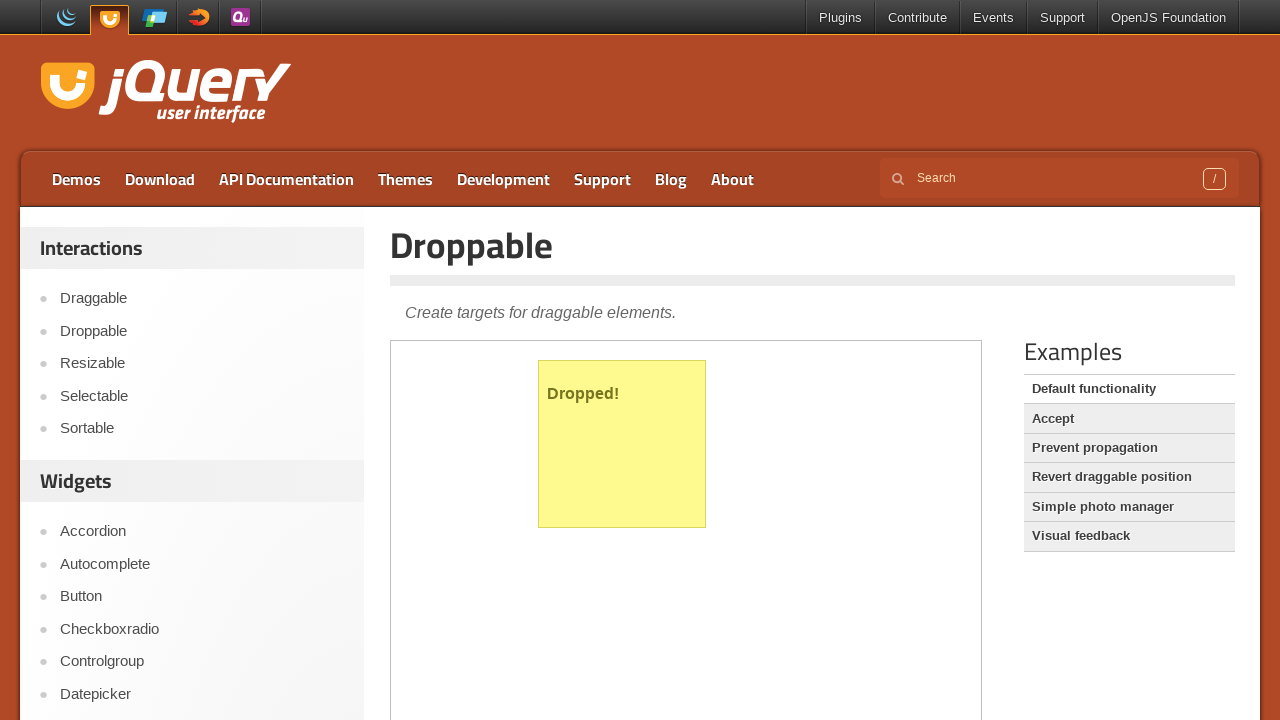